Tests confirmation alert handling by navigating to the cancel alert tab, triggering the alert, and dismissing it

Starting URL: https://demo.automationtesting.in/Alerts.html

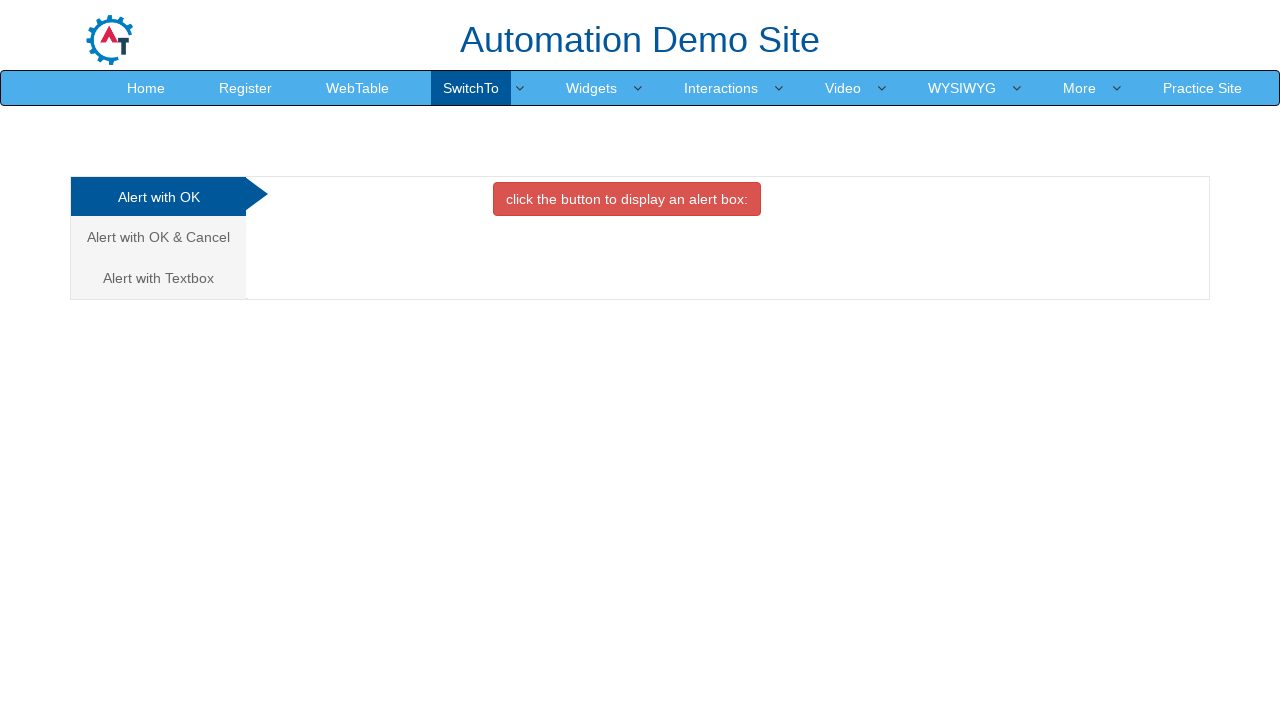

Clicked on the Alert with OK & Cancel tab at (158, 237) on a[href='#CancelTab']
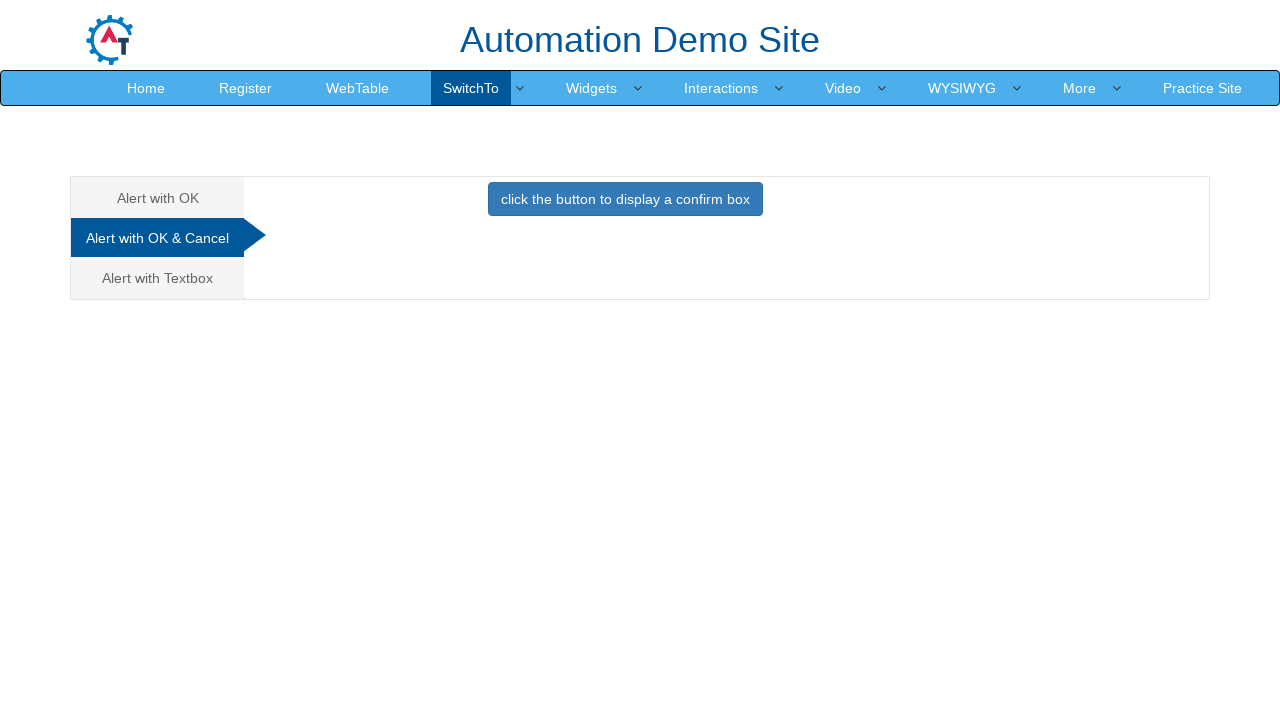

Clicked button to trigger confirmation alert at (625, 199) on button.btn.btn-primary
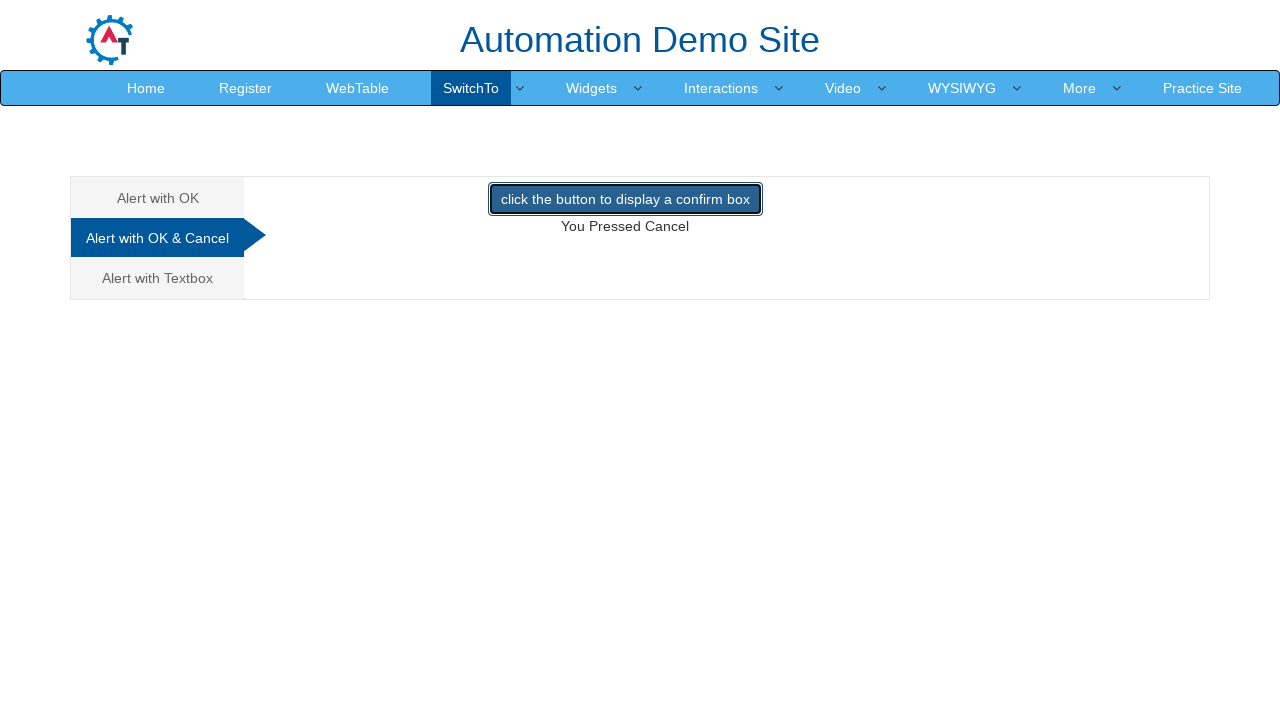

Set up dialog handler to dismiss alerts
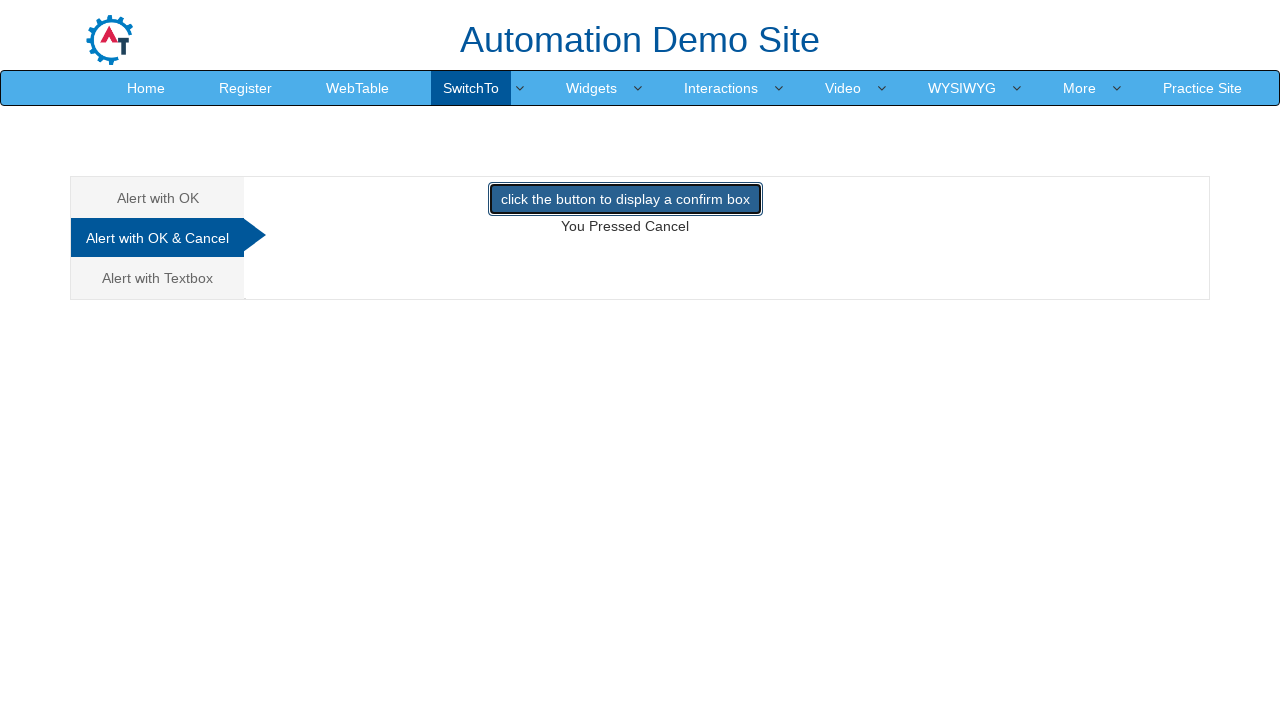

Clicked button again to trigger confirmation alert and dismiss it at (625, 199) on button.btn.btn-primary
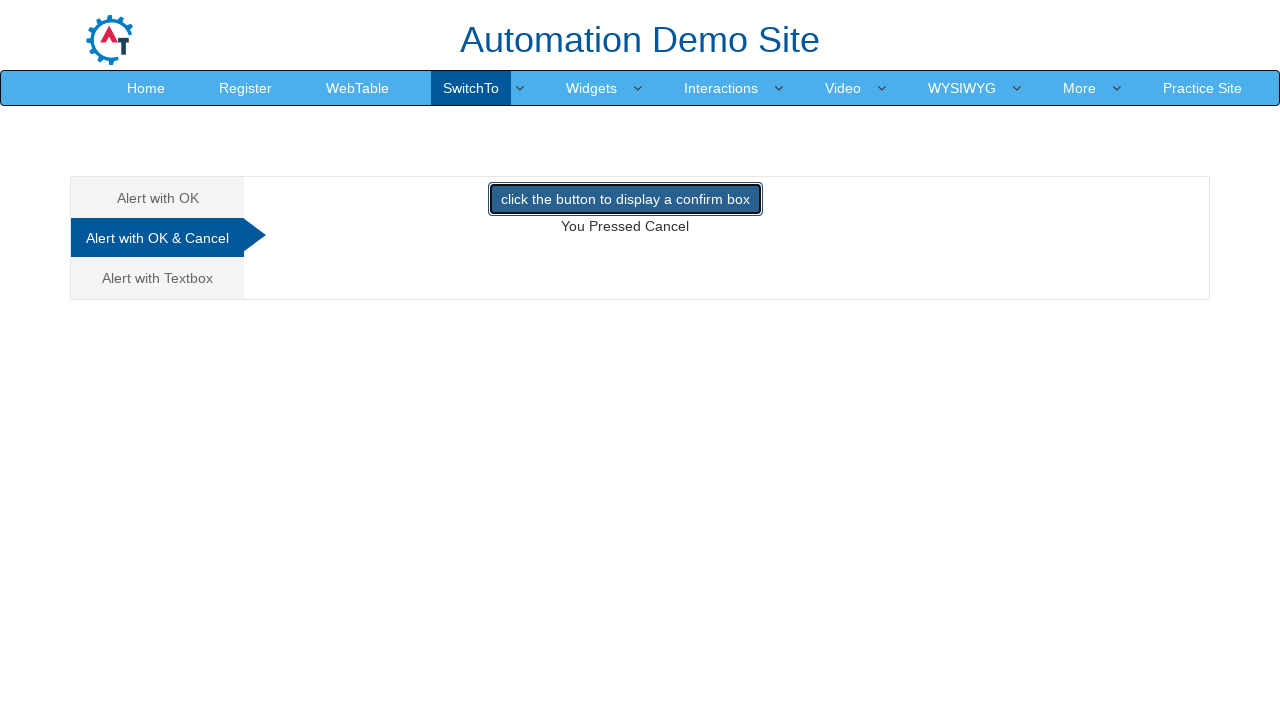

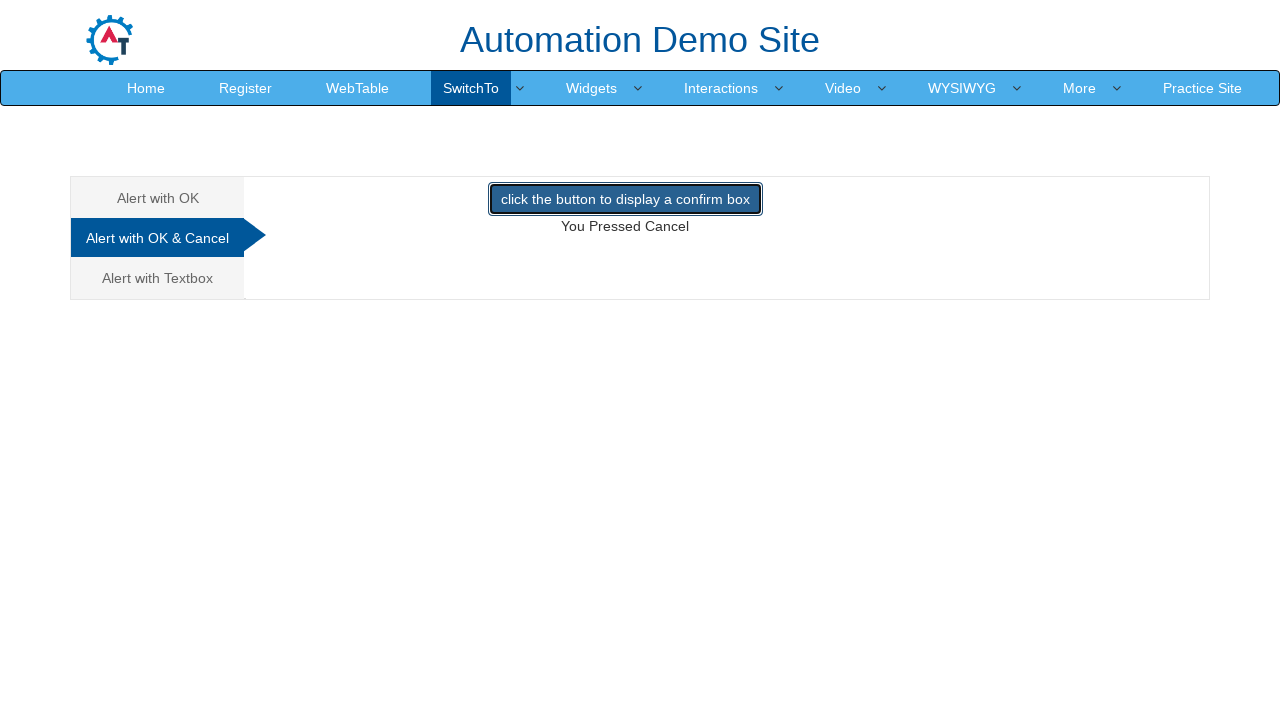